Opens Target Circle page and waits for it to load

Starting URL: https://www.target.com/l/target-circle/-/N-pzno9

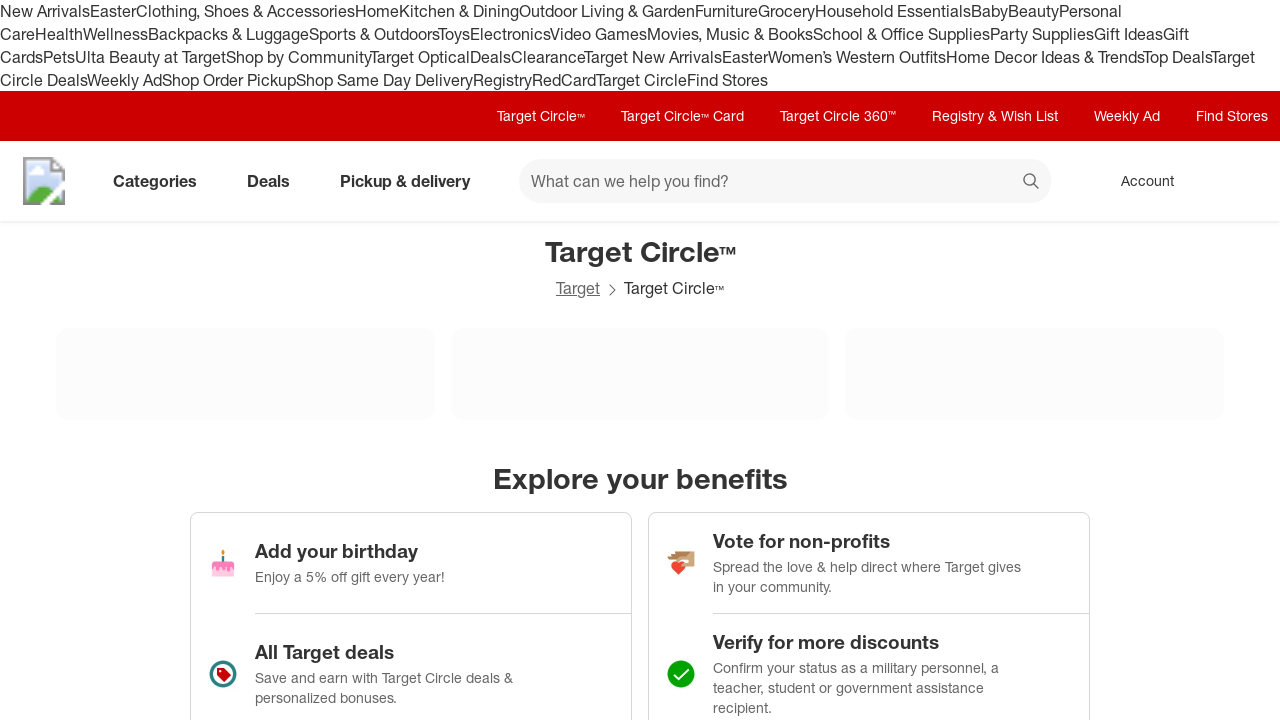

Waited 6 seconds for Target Circle page to fully load
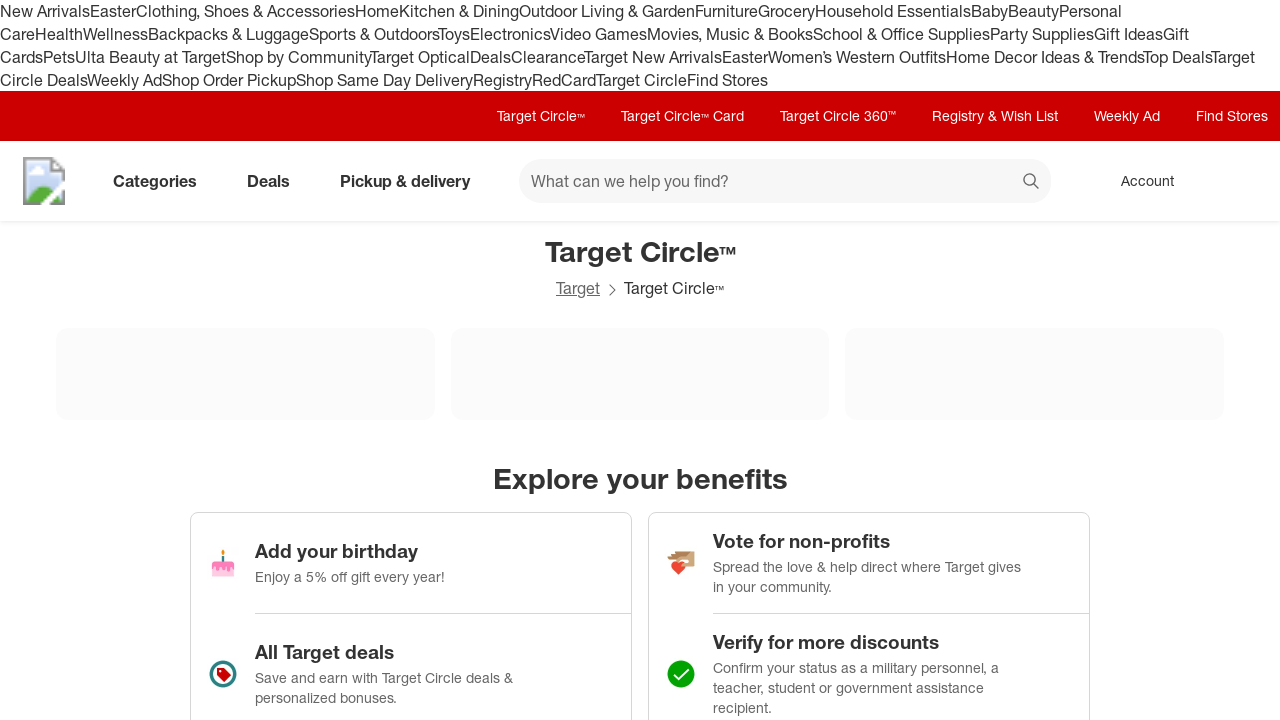

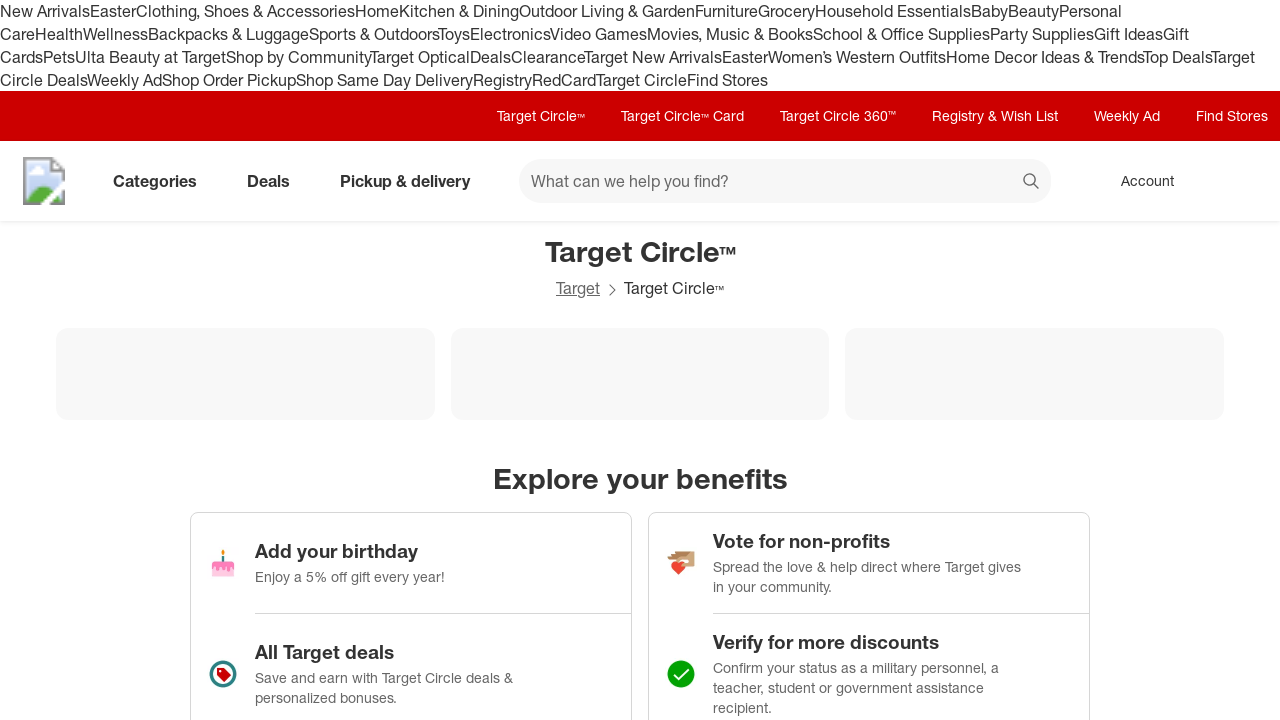